Tests clicking a link that opens a popup window on a test automation practice page

Starting URL: https://omayo.blogspot.com/

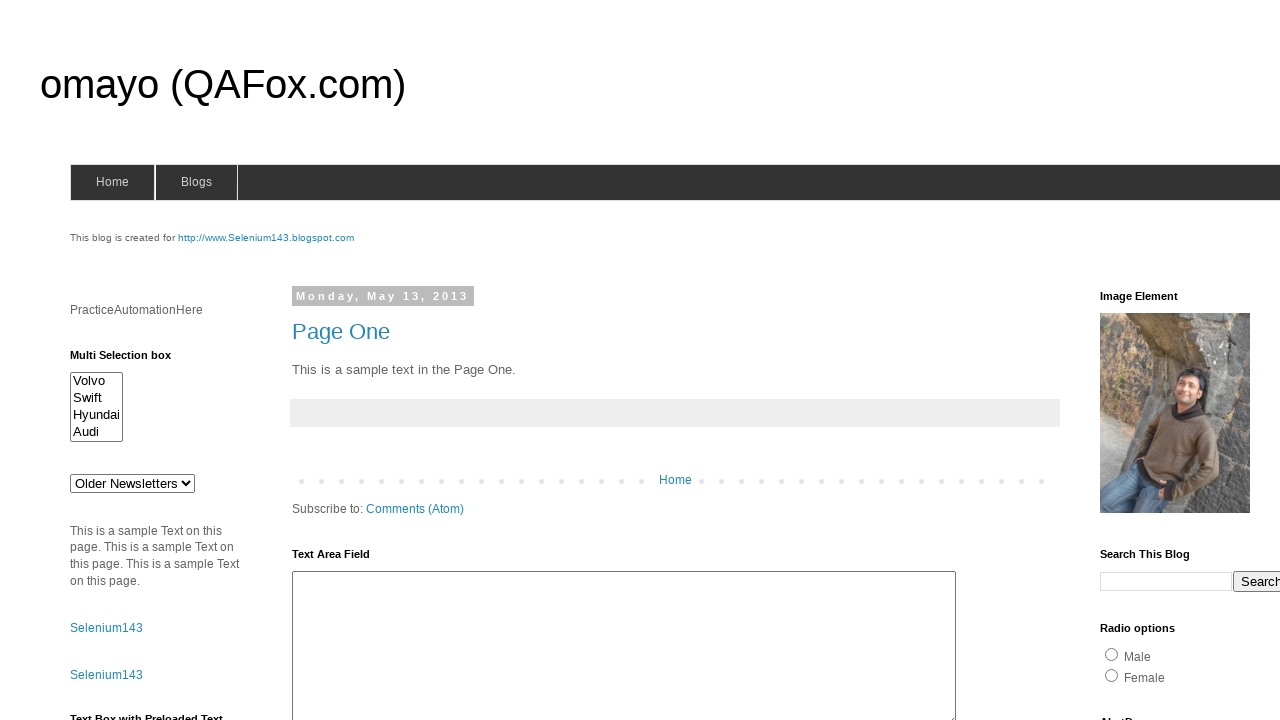

Clicked link to open popup window at (132, 360) on text=Open a popup window
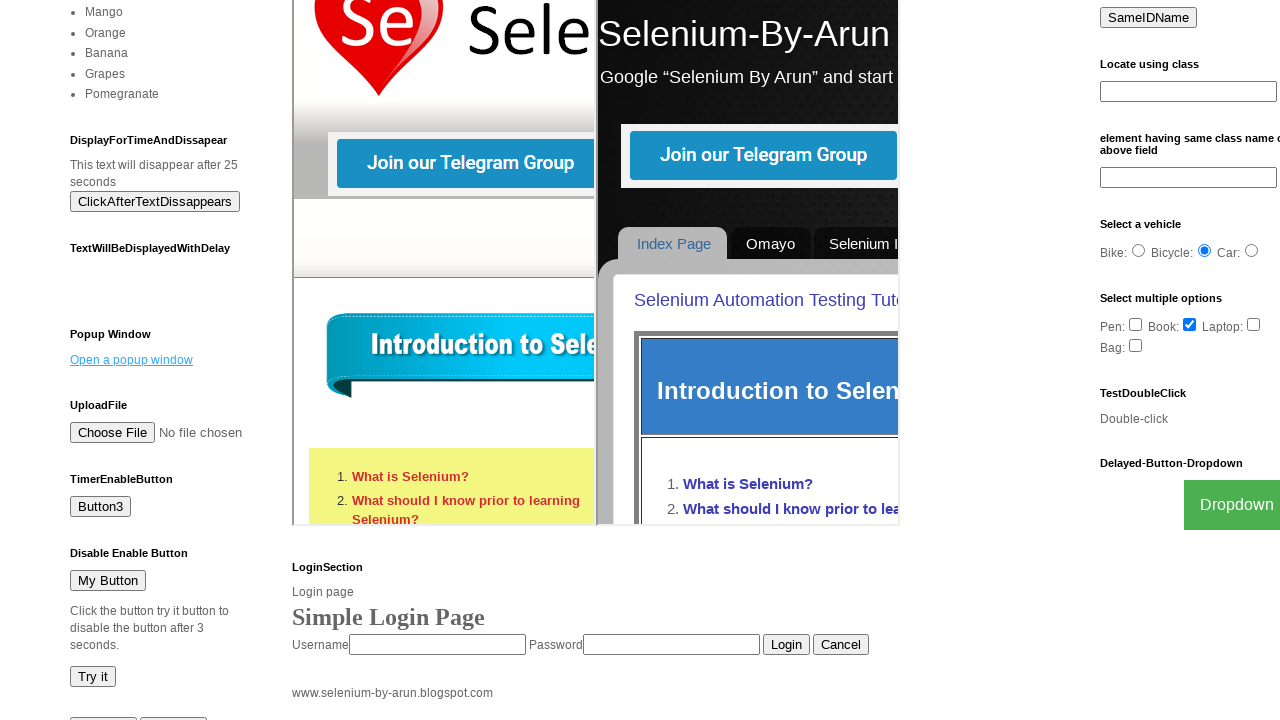

Waited 3 seconds for popup to appear
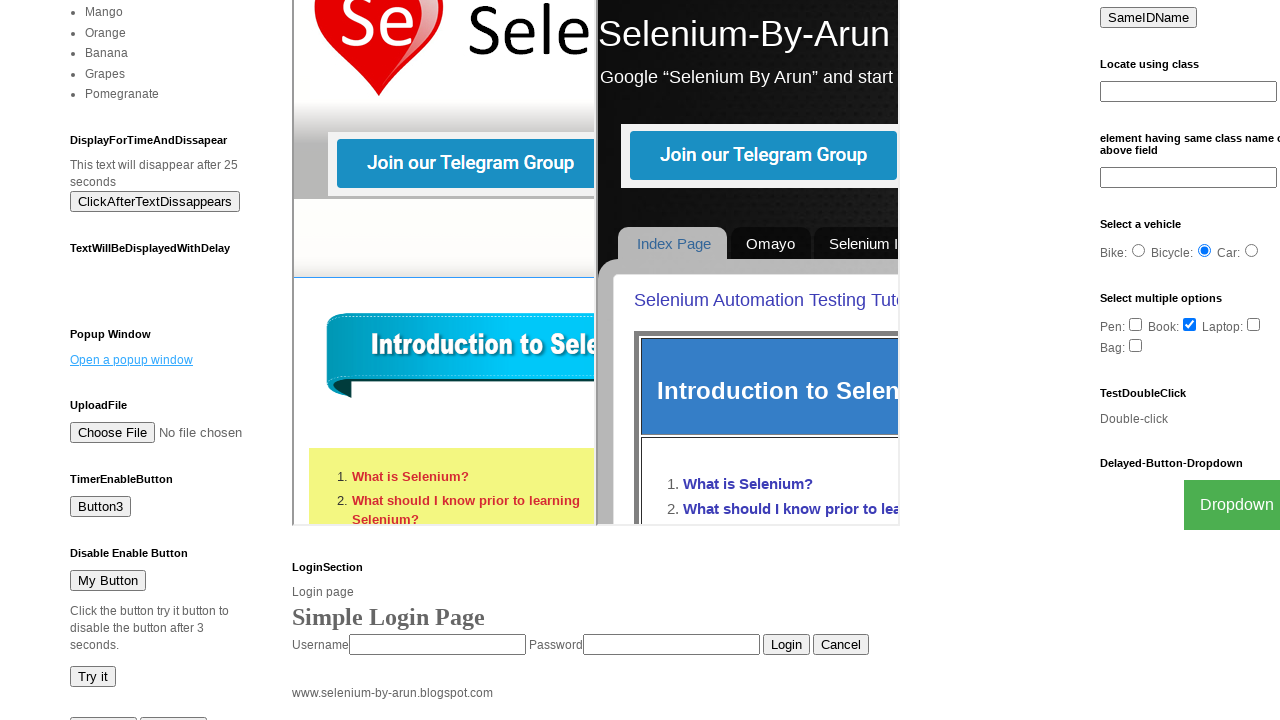

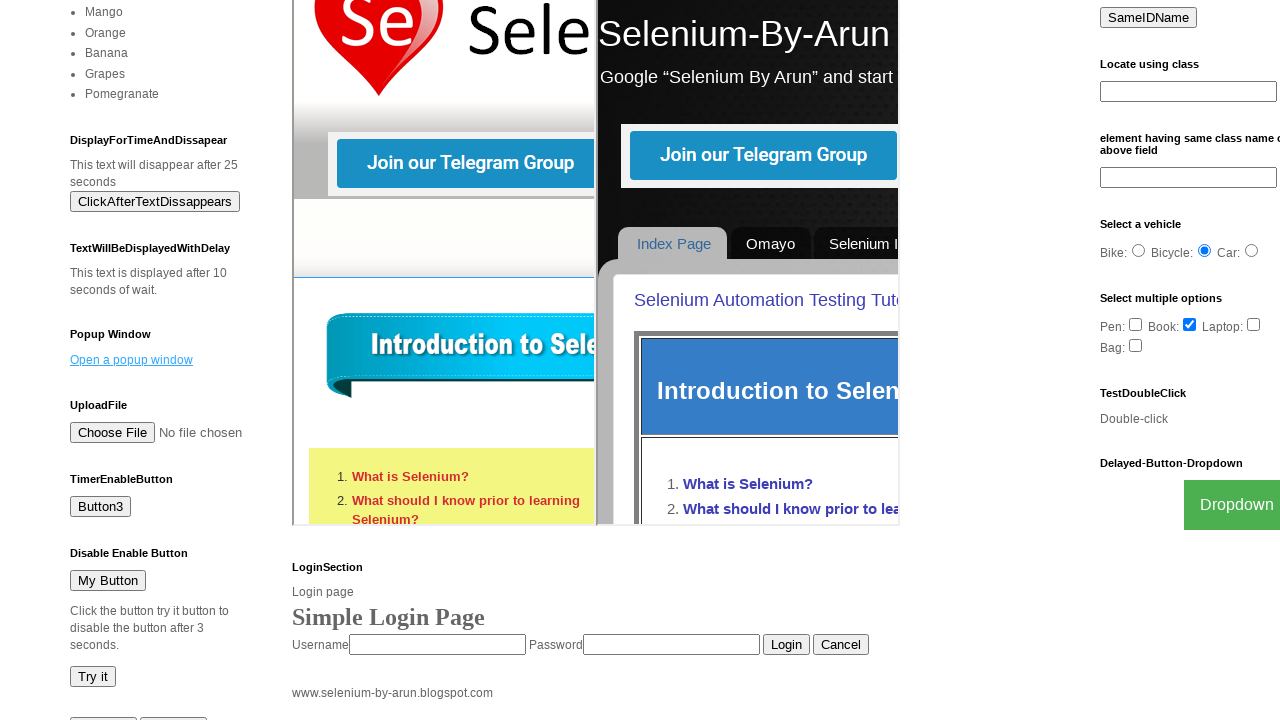